Tests JavaScript prompt alert functionality by switching to an iframe, triggering a prompt, entering text, and accepting it

Starting URL: https://www.w3schools.com/js/tryit.asp?filename=tryjs_prompt

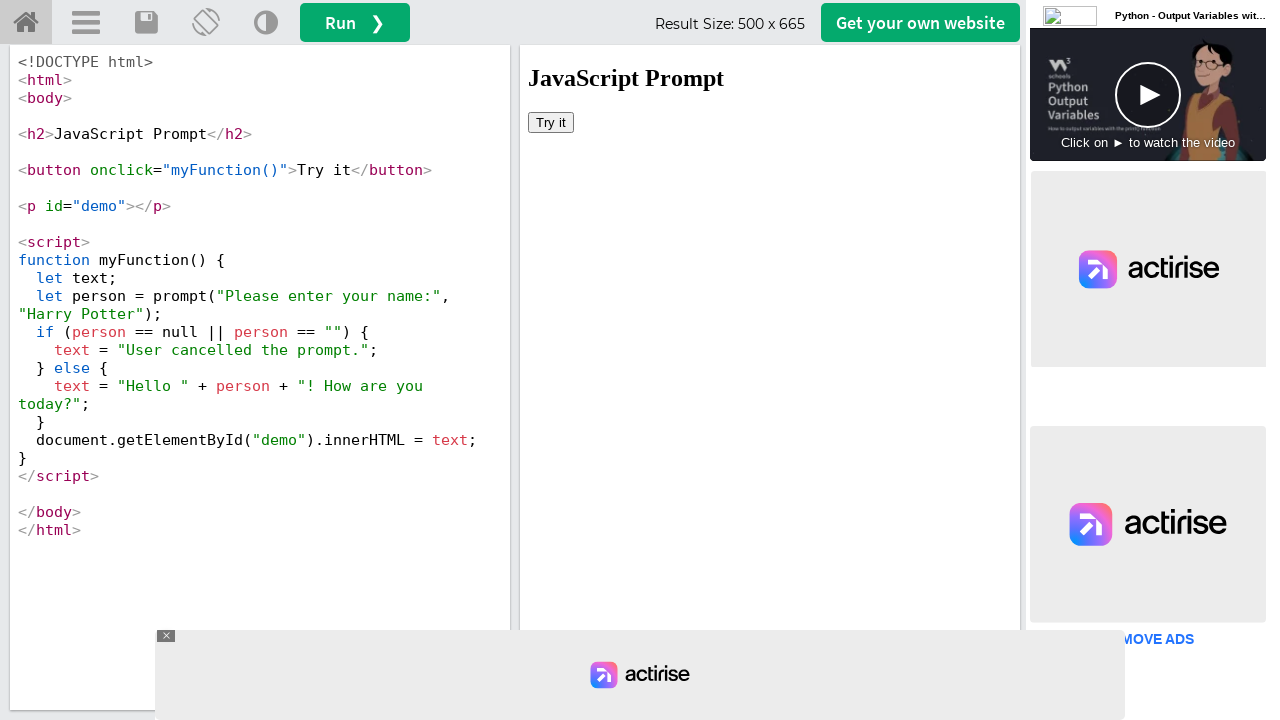

Located iframe with id 'iframeResult' containing the demo
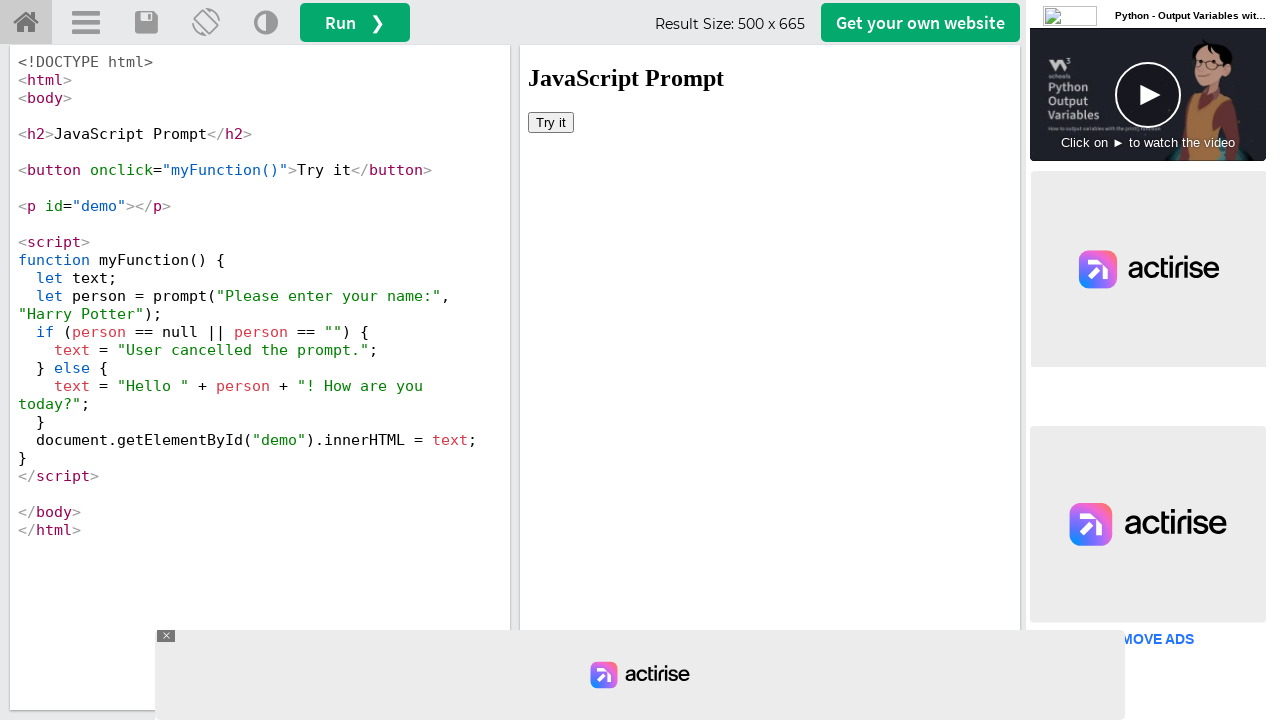

Clicked 'Try it' button to trigger JavaScript prompt at (551, 122) on iframe#iframeResult >> internal:control=enter-frame >> button:has-text('Try it')
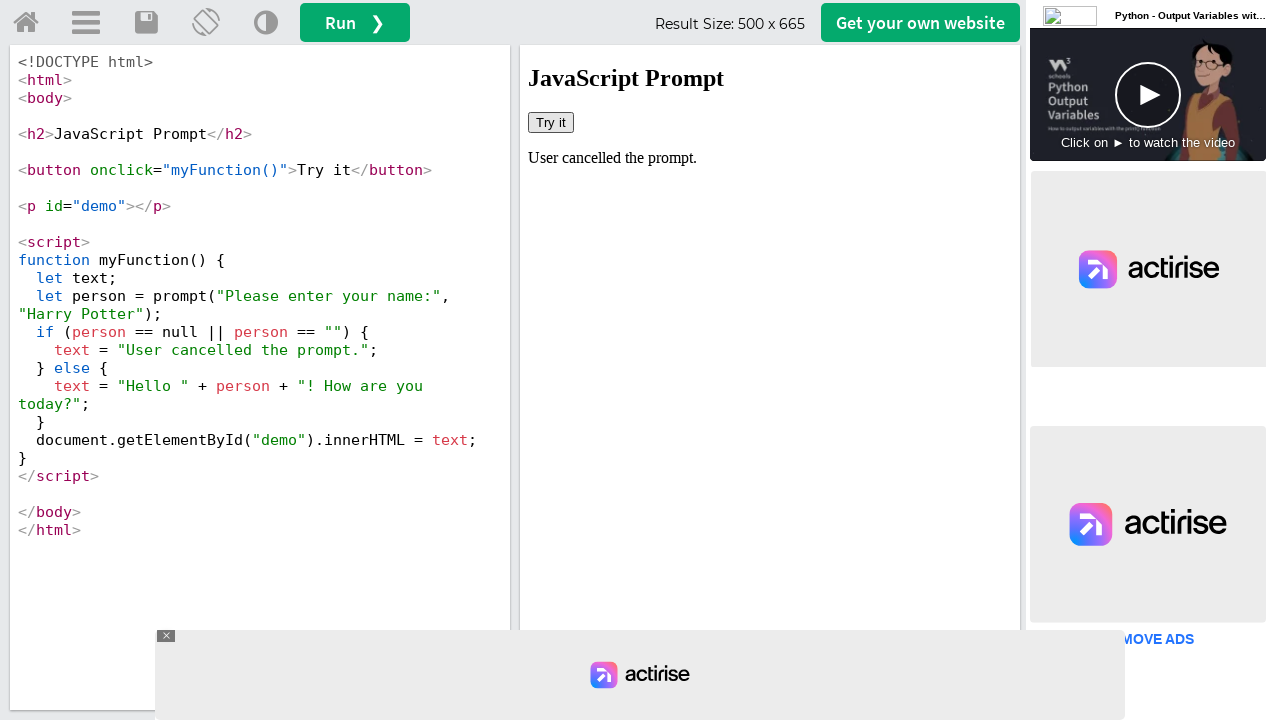

Set up dialog handler to accept prompt with 'Praveen'
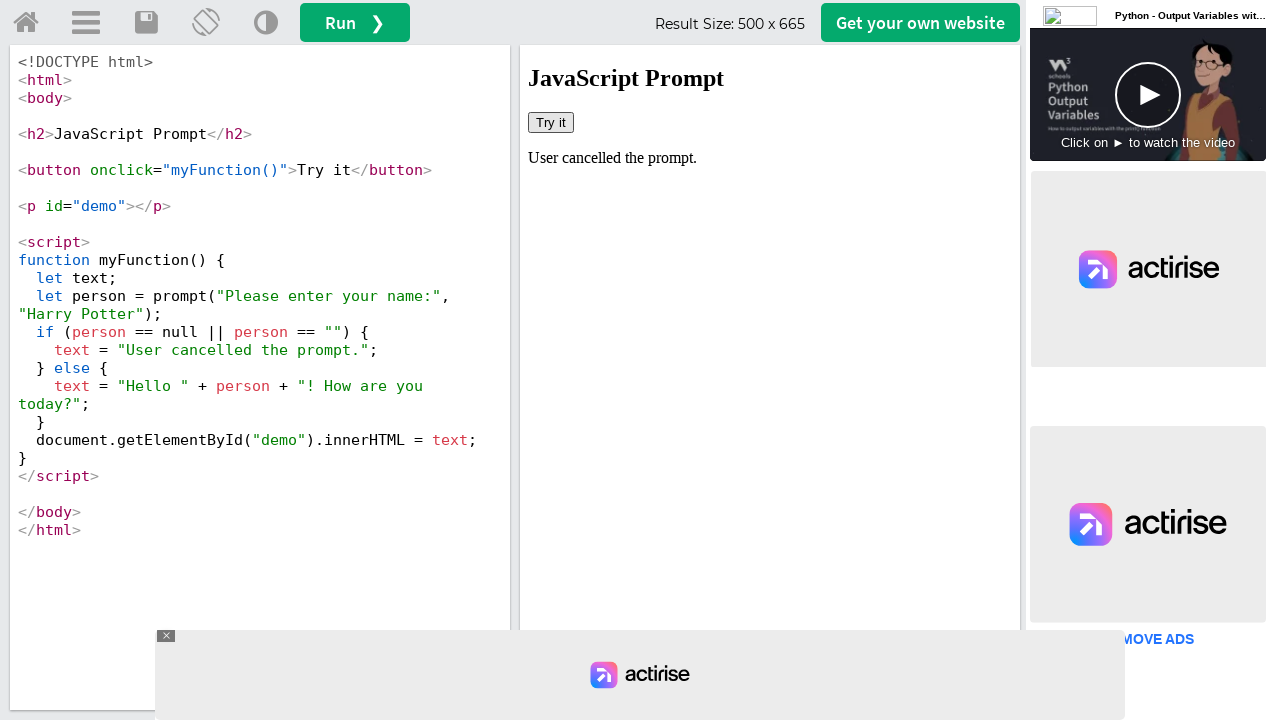

Retrieved result text from #demo element after accepting prompt
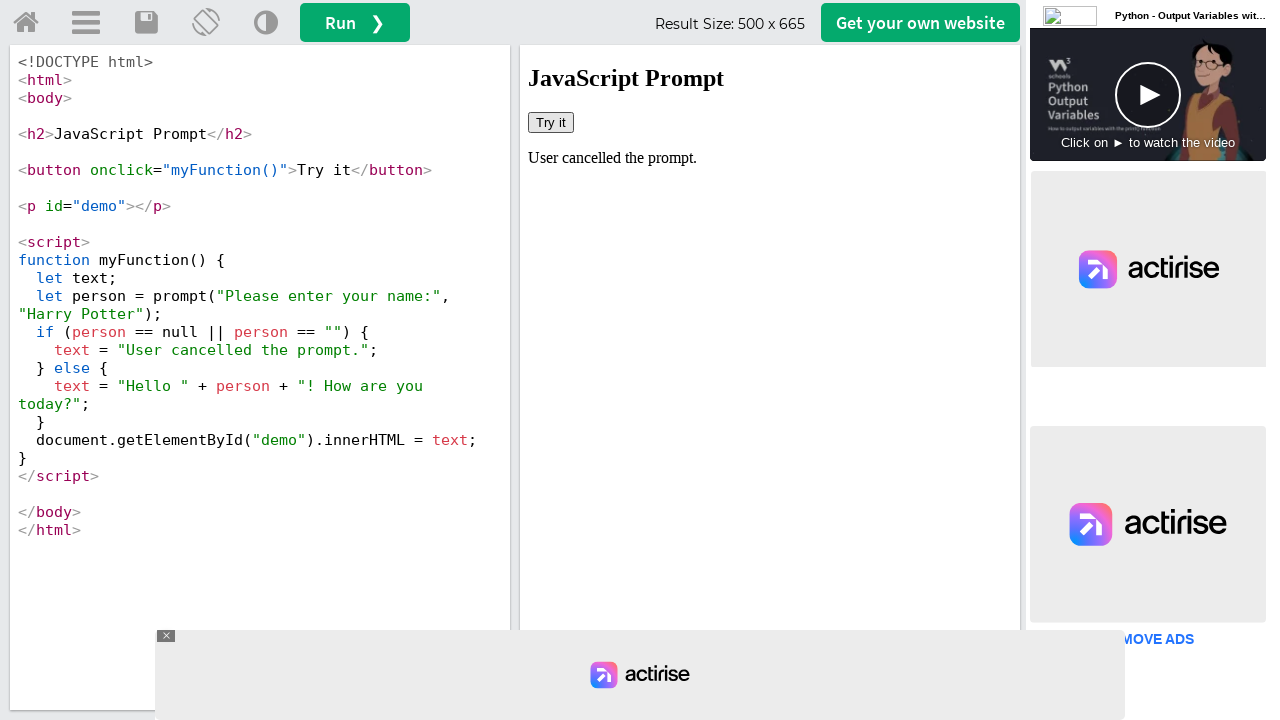

Printed result text: User cancelled the prompt.
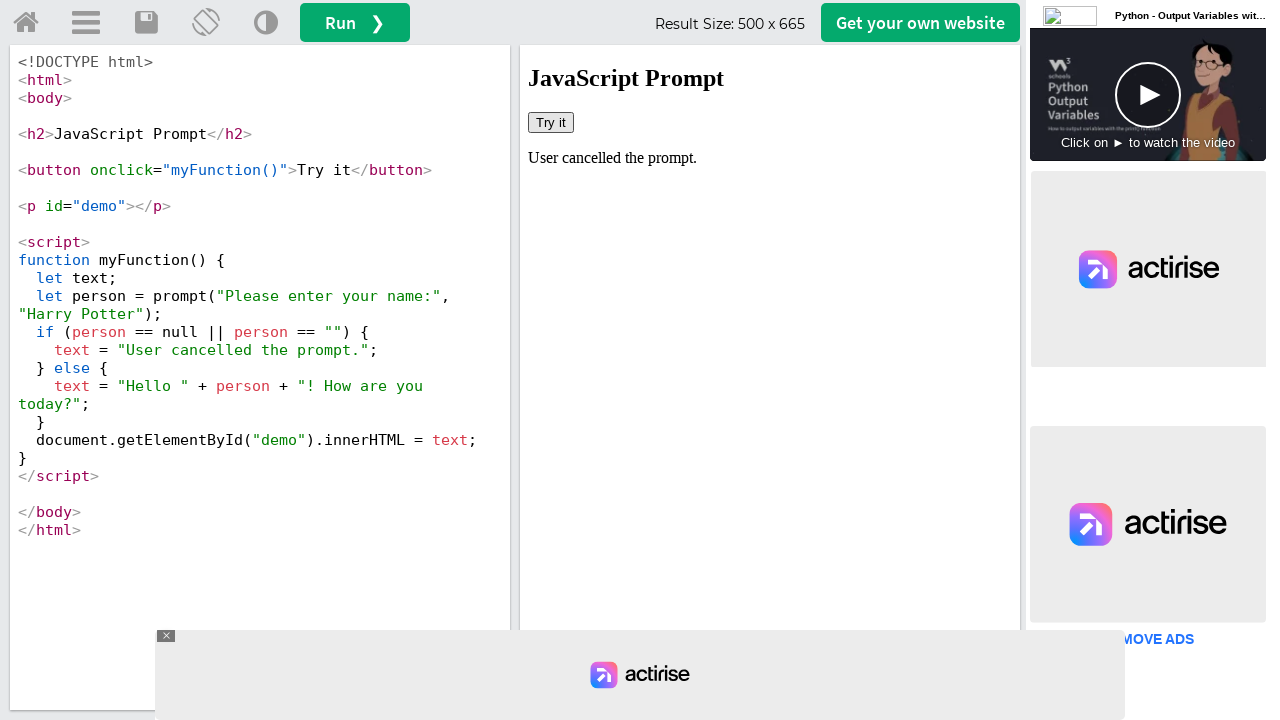

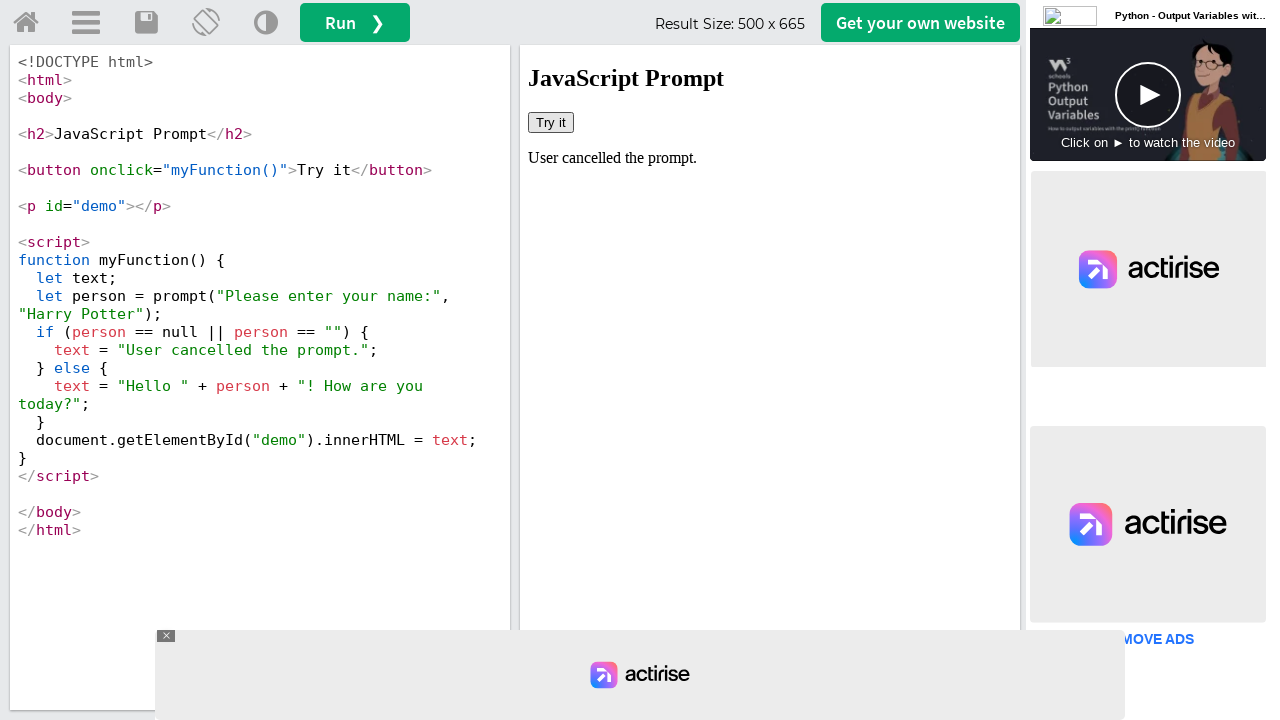